Tests the jQuery UI datepicker by clicking on the date input to open the calendar and selecting today's date

Starting URL: https://jqueryui.com/datepicker/

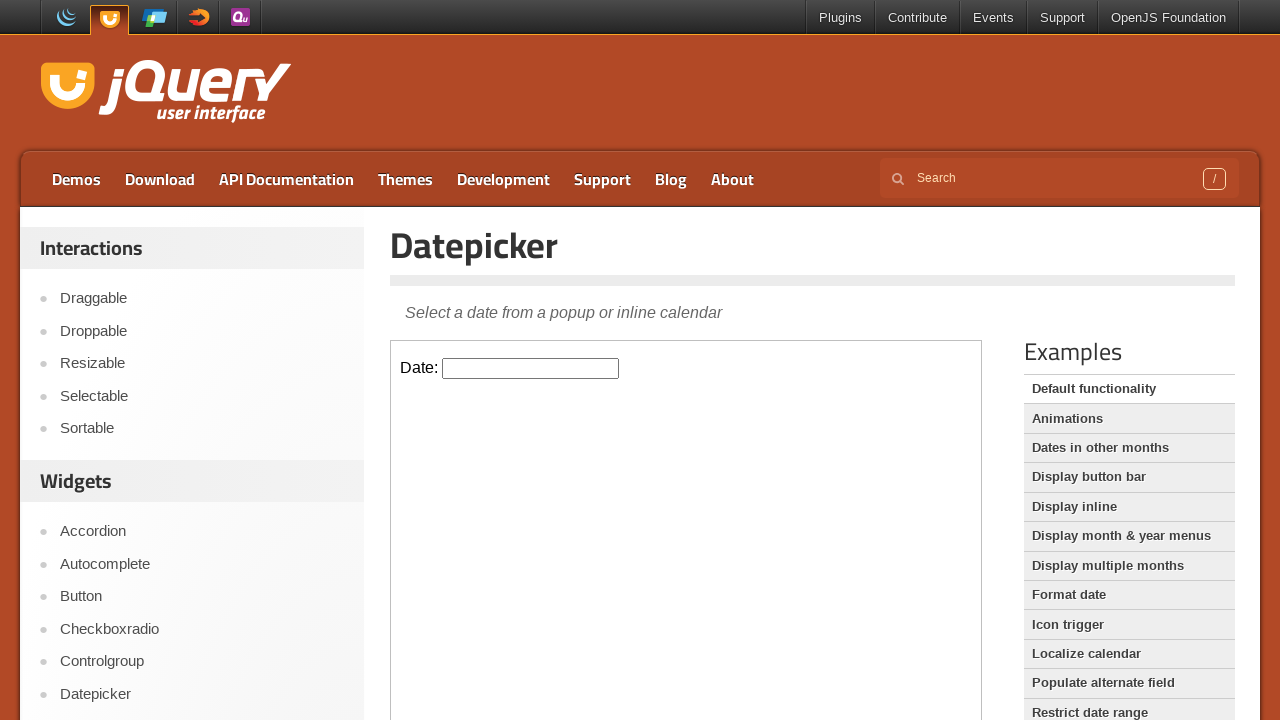

Located iframe containing the datepicker
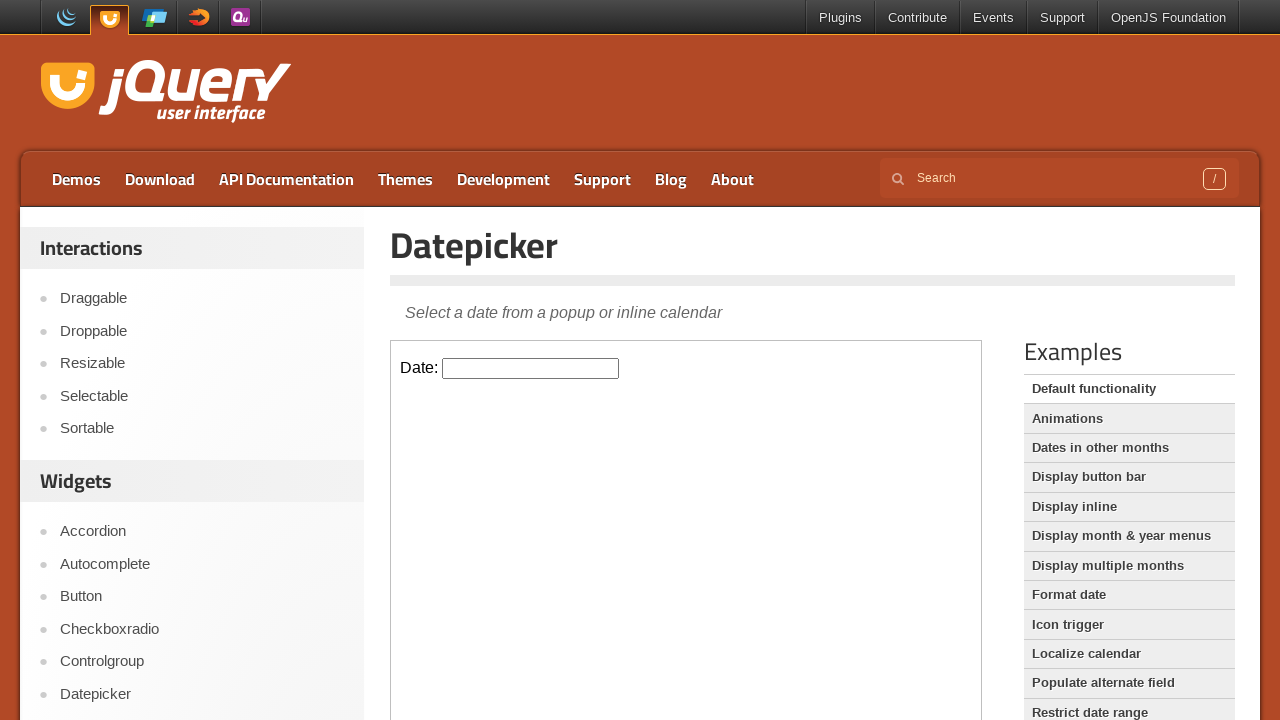

Clicked date input to open calendar at (531, 368) on xpath=//iframe >> internal:control=enter-frame >> xpath=//input[@id='datepicker'
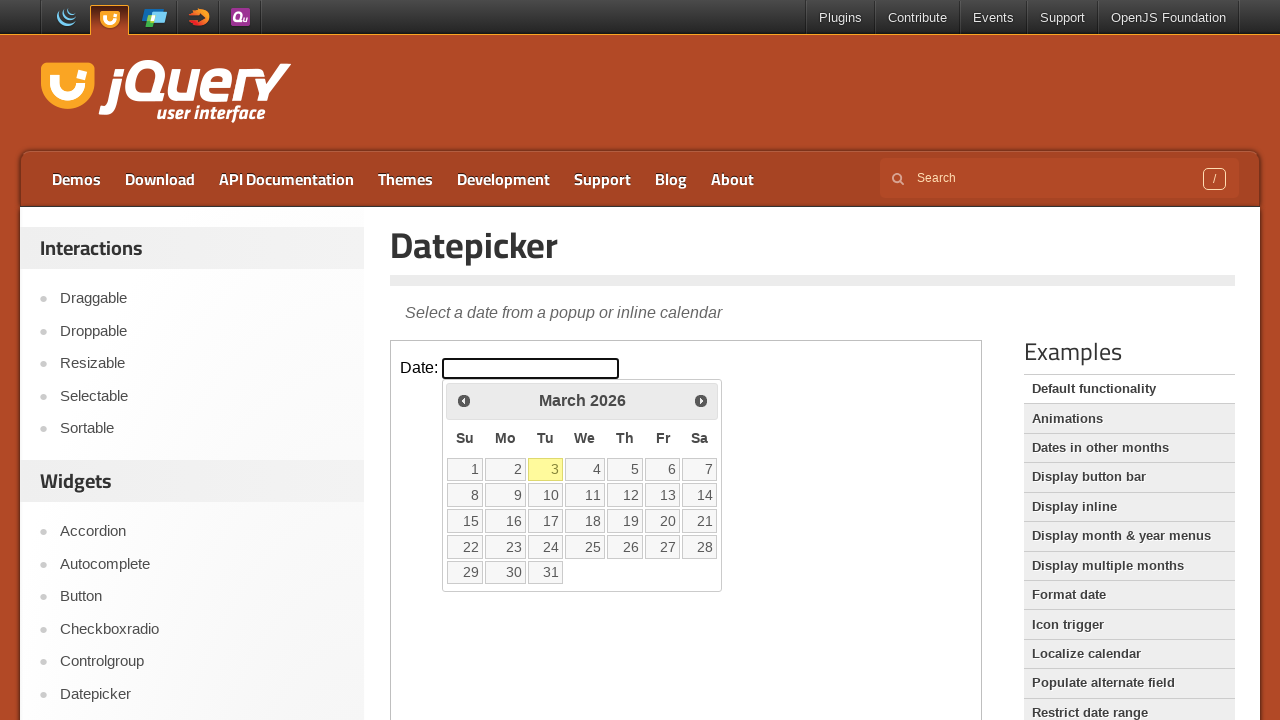

Selected today's date from the calendar at (545, 469) on xpath=//iframe >> internal:control=enter-frame >> xpath=//td[contains(@class, 'u
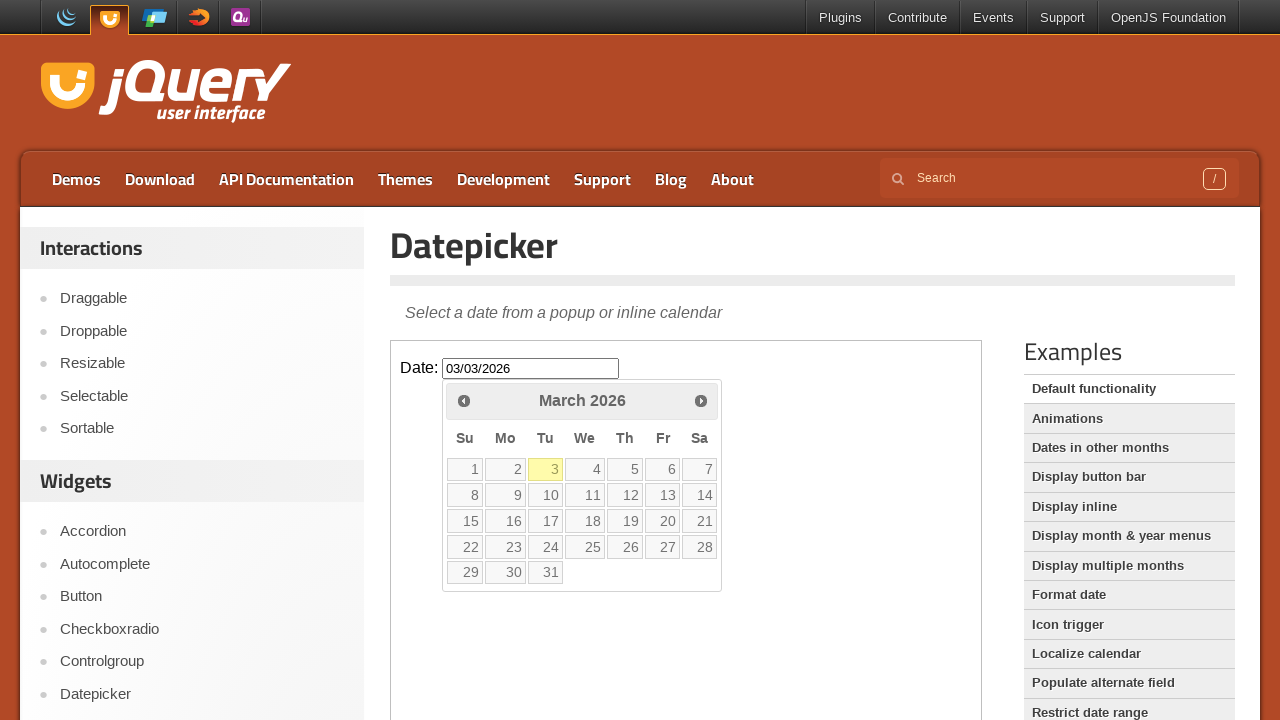

Waited for UI to update after date selection
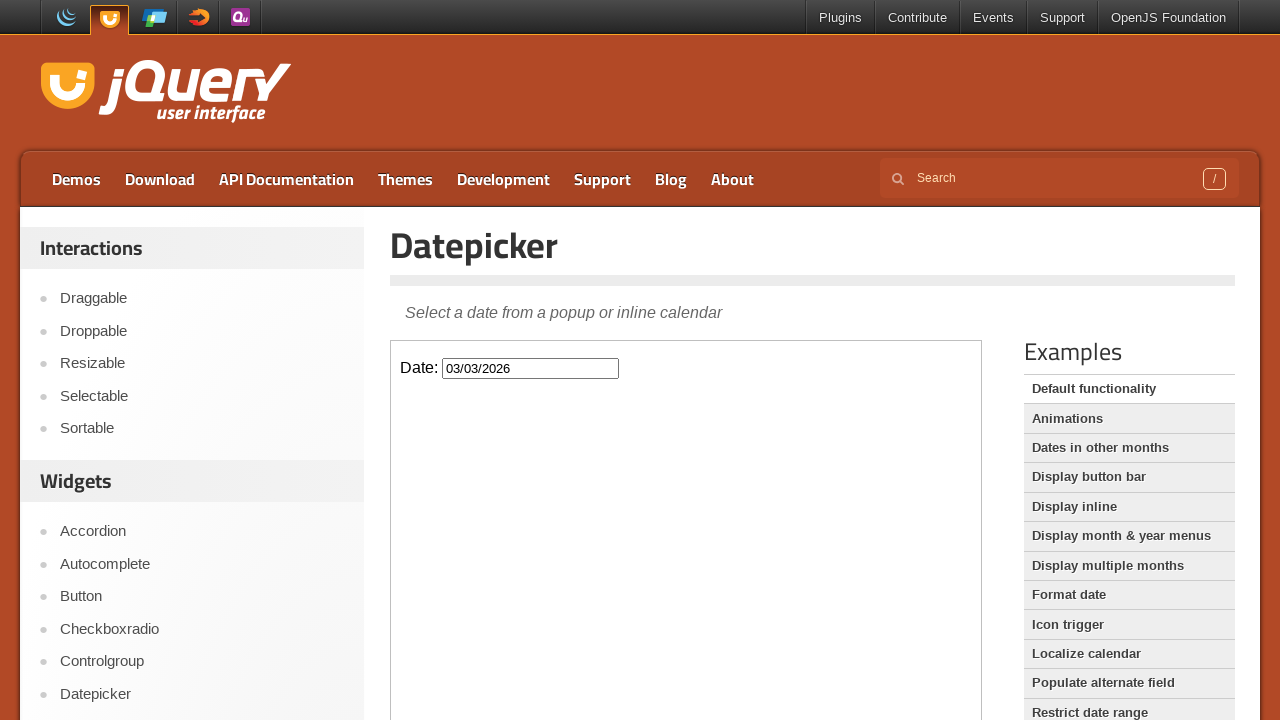

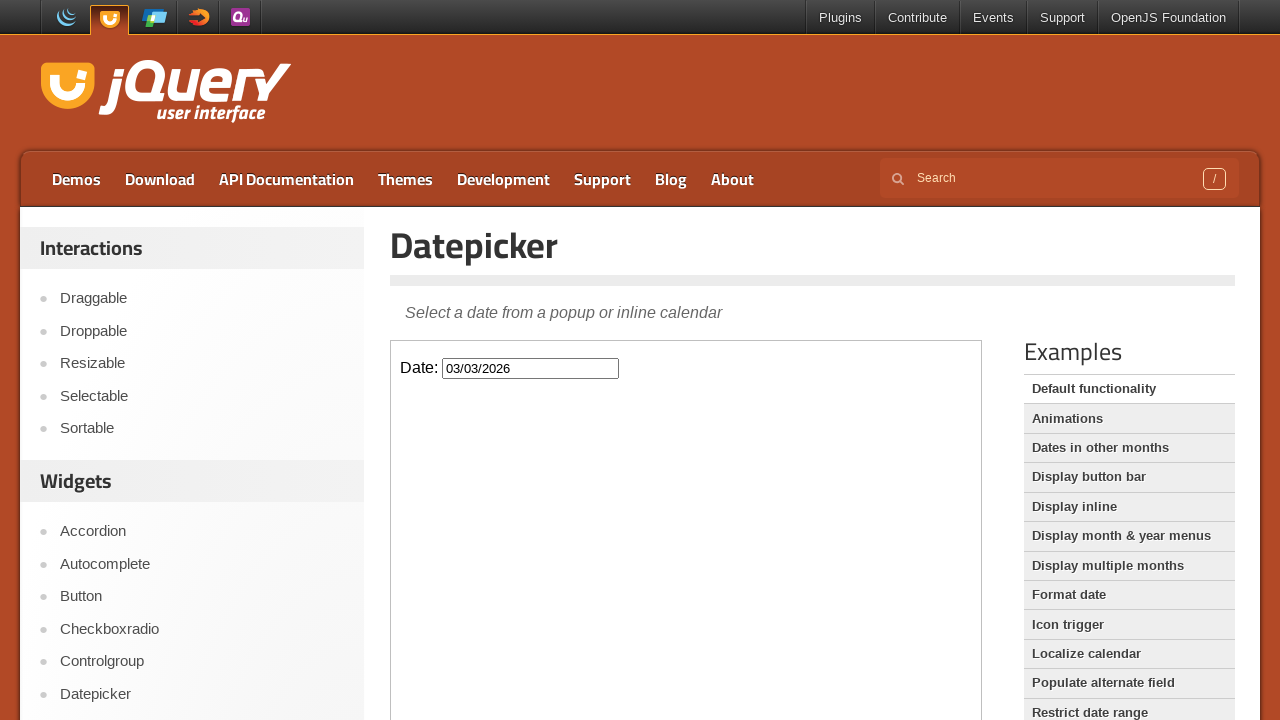